Tests finding a link by calculated text value, clicking it, then filling out a form with personal information (first name, last name, city, country) and submitting it.

Starting URL: http://suninjuly.github.io/find_link_text

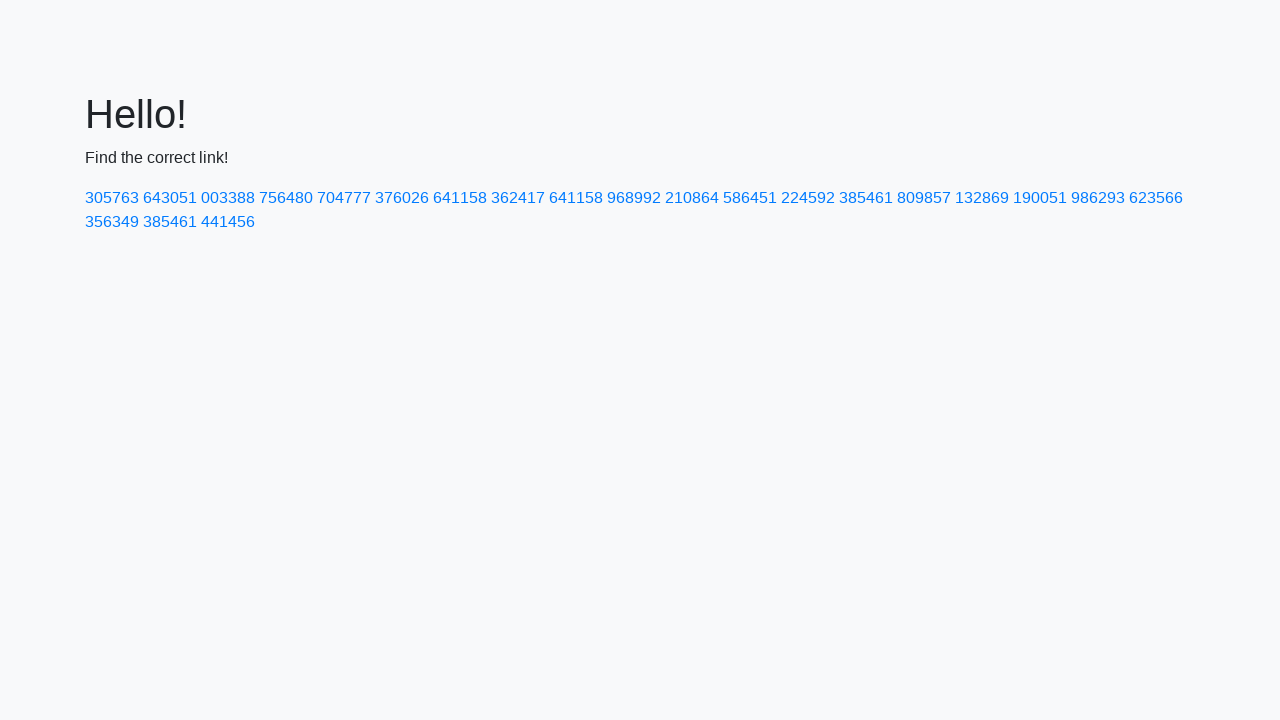

Clicked link with calculated text value: 224592 at (808, 198) on text=224592
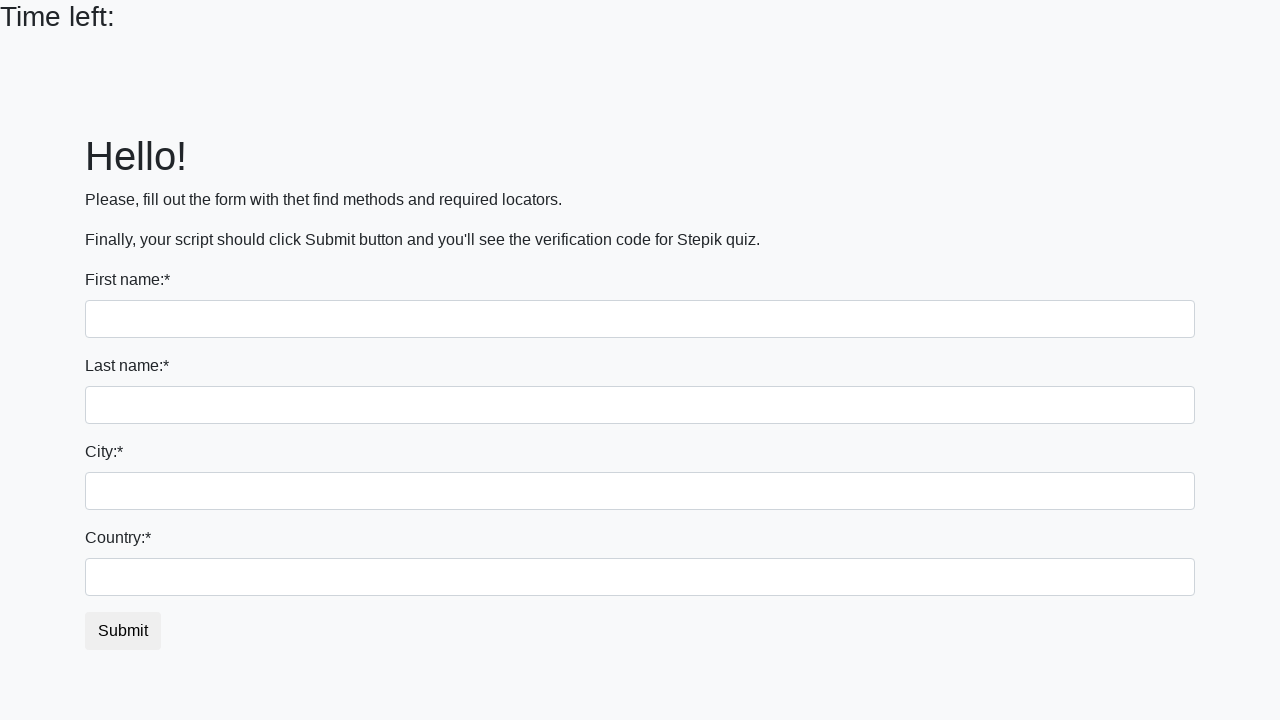

Filled first name field with 'Ivan' on input[name='first_name']
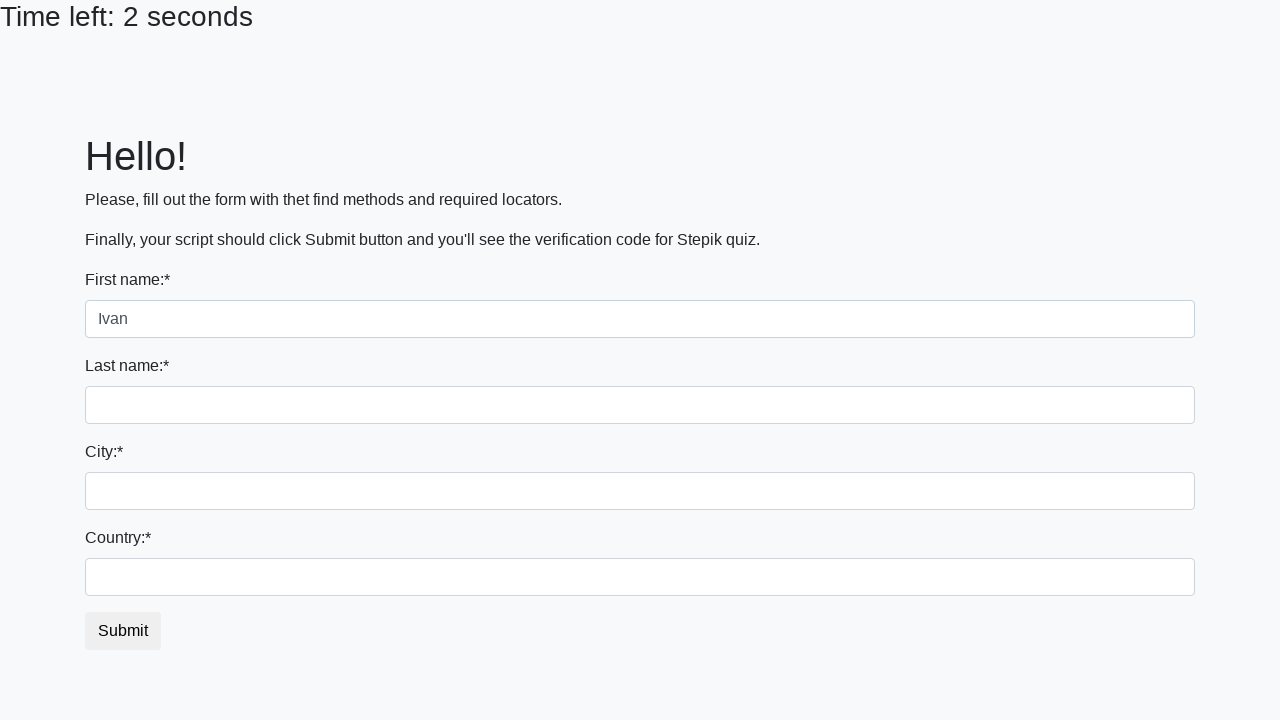

Filled last name field with 'Petrov' on input[name='last_name']
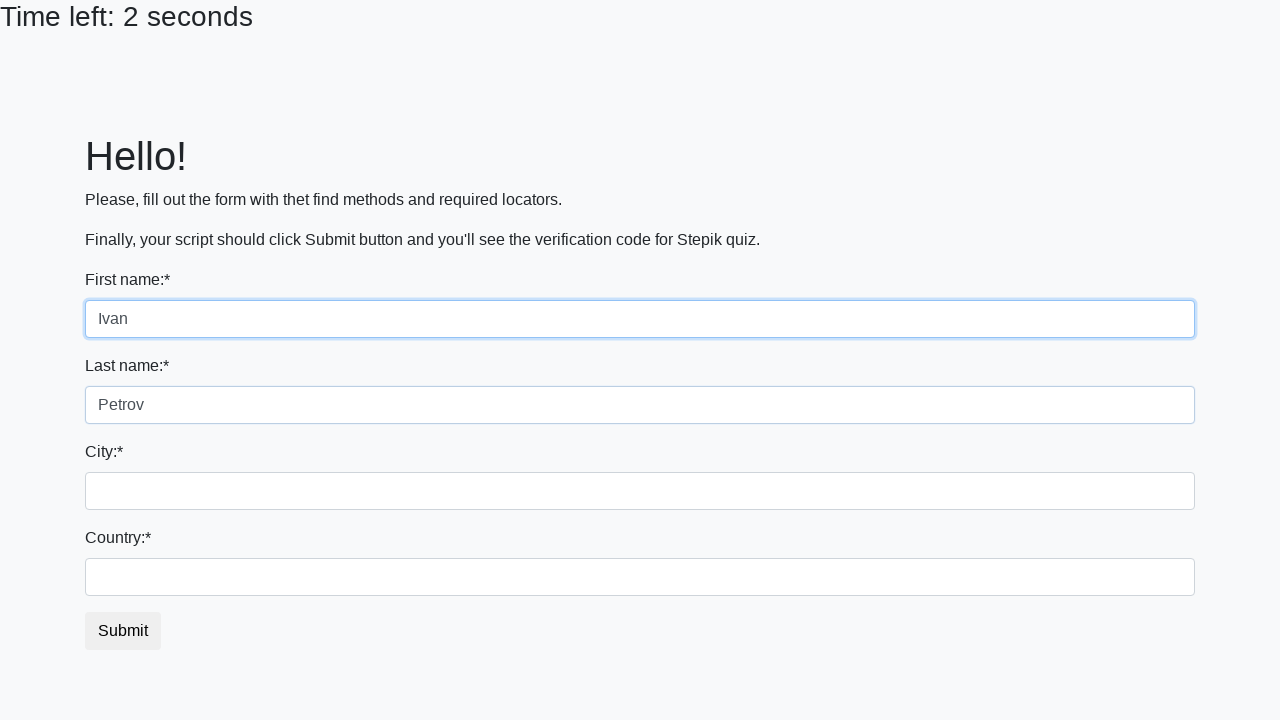

Filled city field with 'Smolensk' on .form-control.city
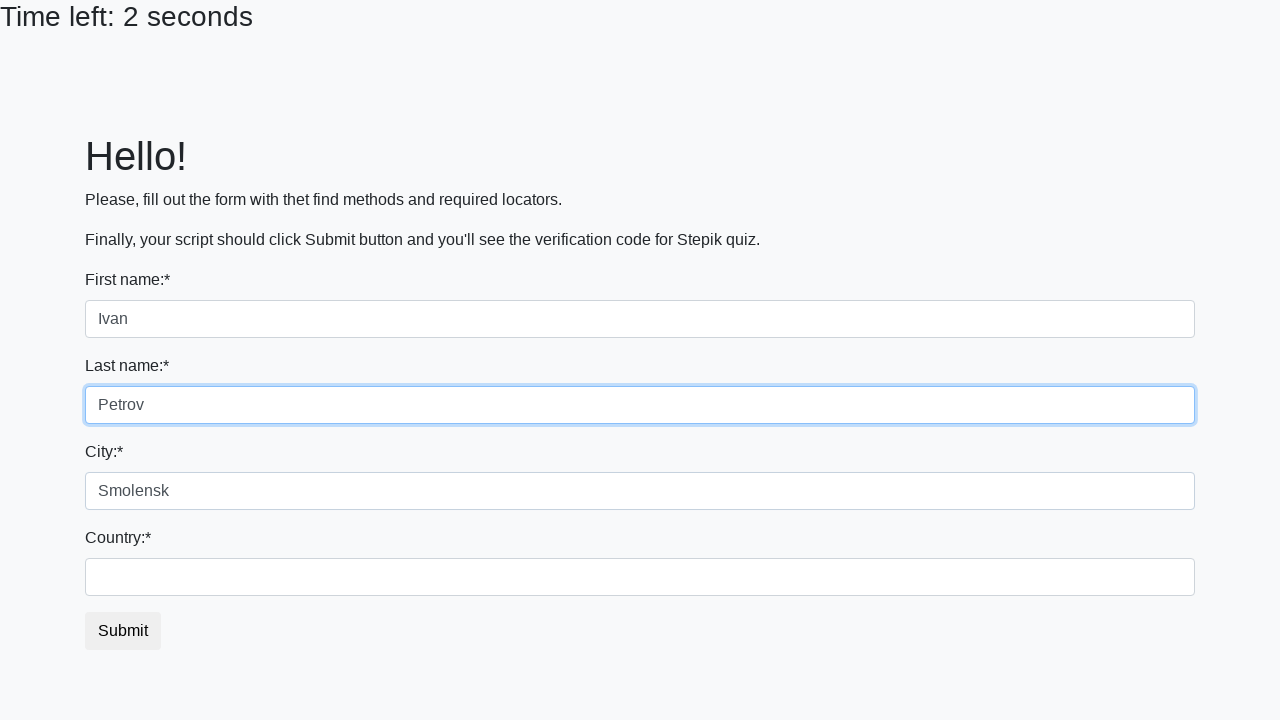

Filled country field with 'Russia' on #country
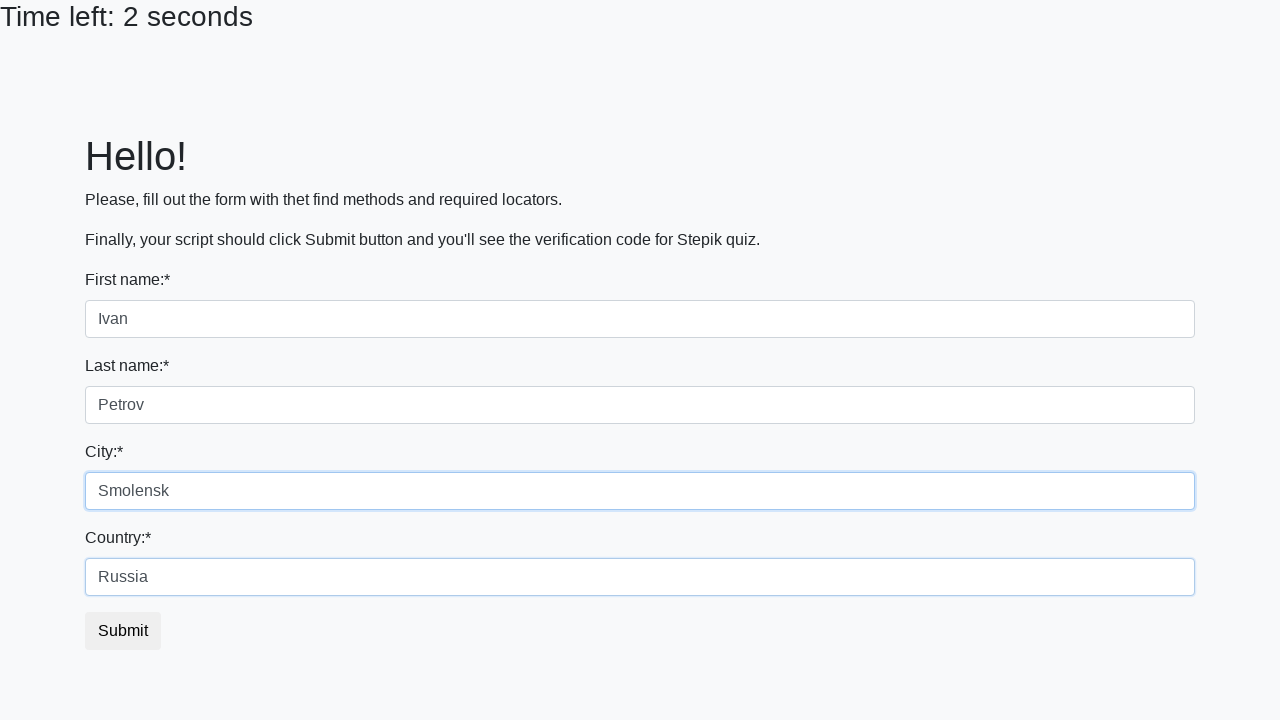

Clicked submit button to submit the form at (123, 631) on button.btn
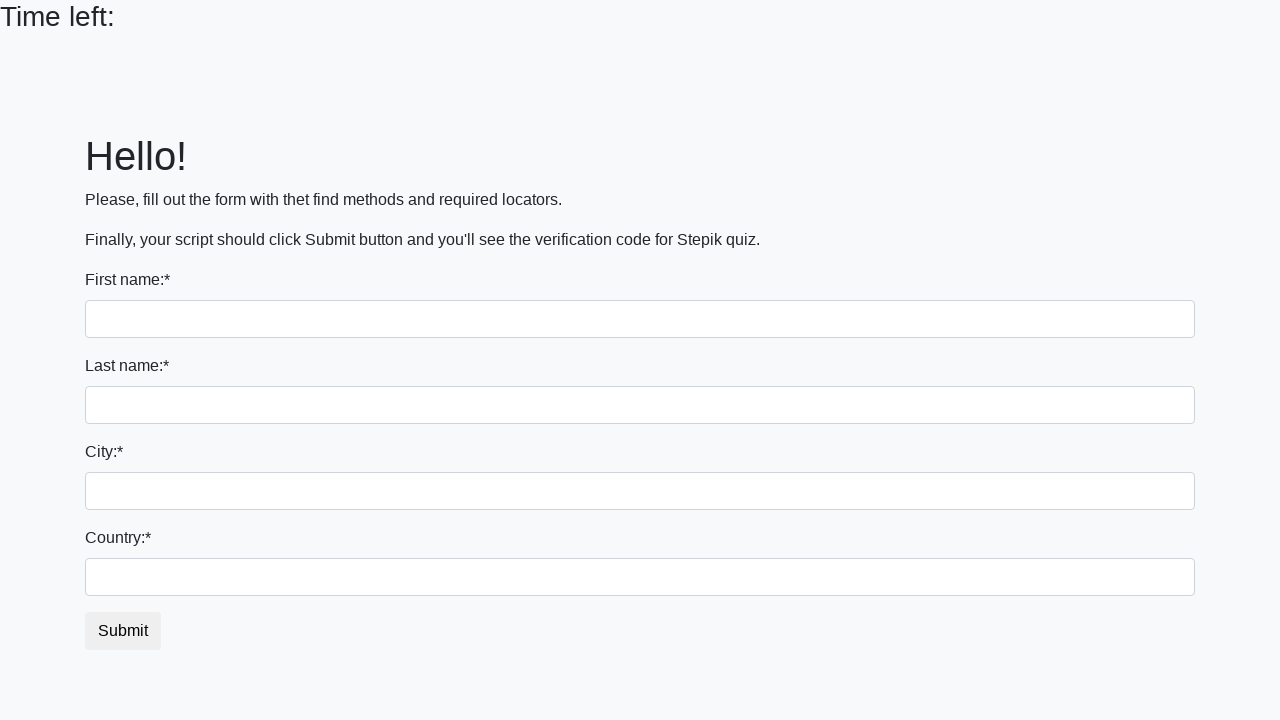

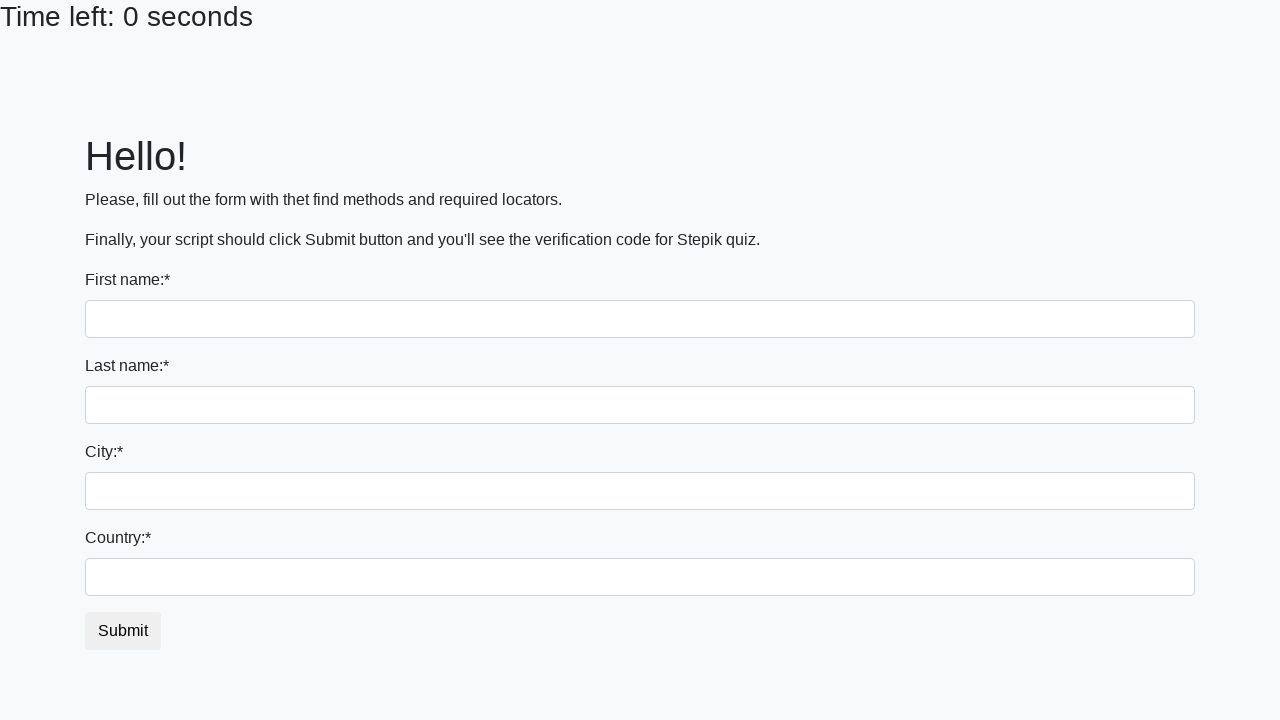